Tests JavaScript prompt alert functionality by clicking a button to trigger a prompt, entering text into the prompt, and accepting it

Starting URL: https://the-internet.herokuapp.com/javascript_alerts

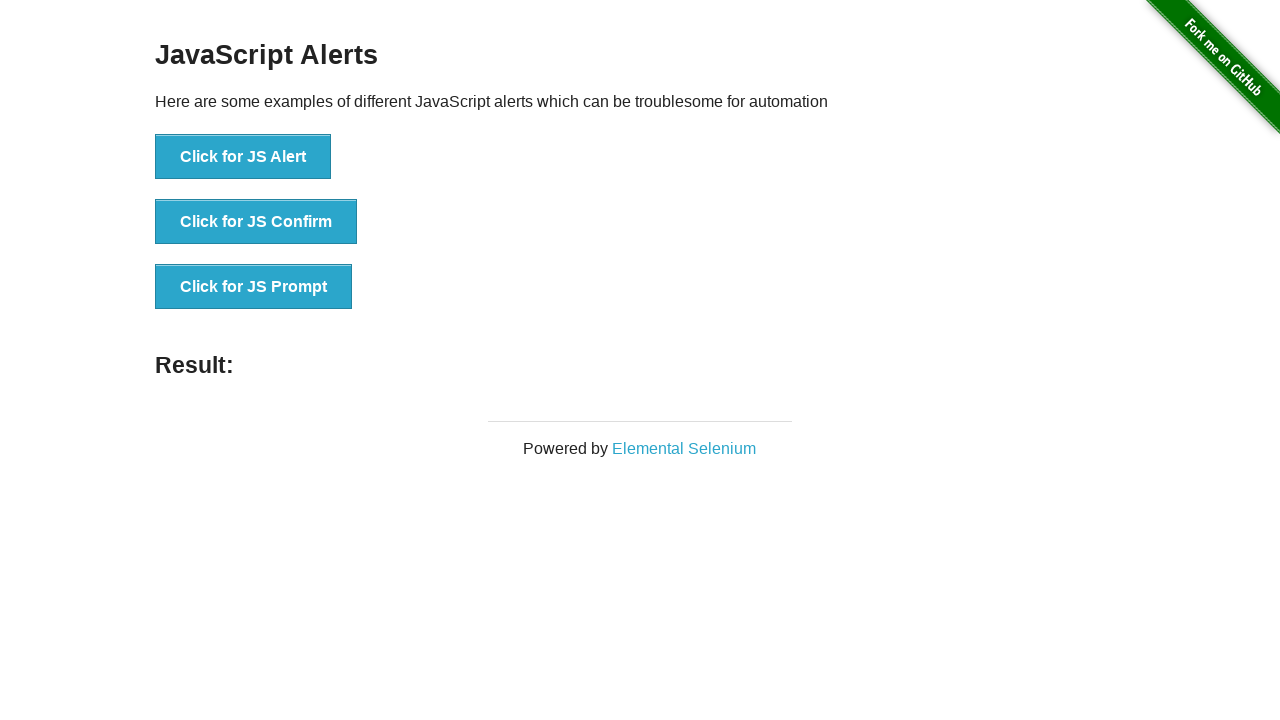

Clicked 'Click for JS Prompt' button to trigger prompt alert at (254, 287) on xpath=//button[text()='Click for JS Prompt']
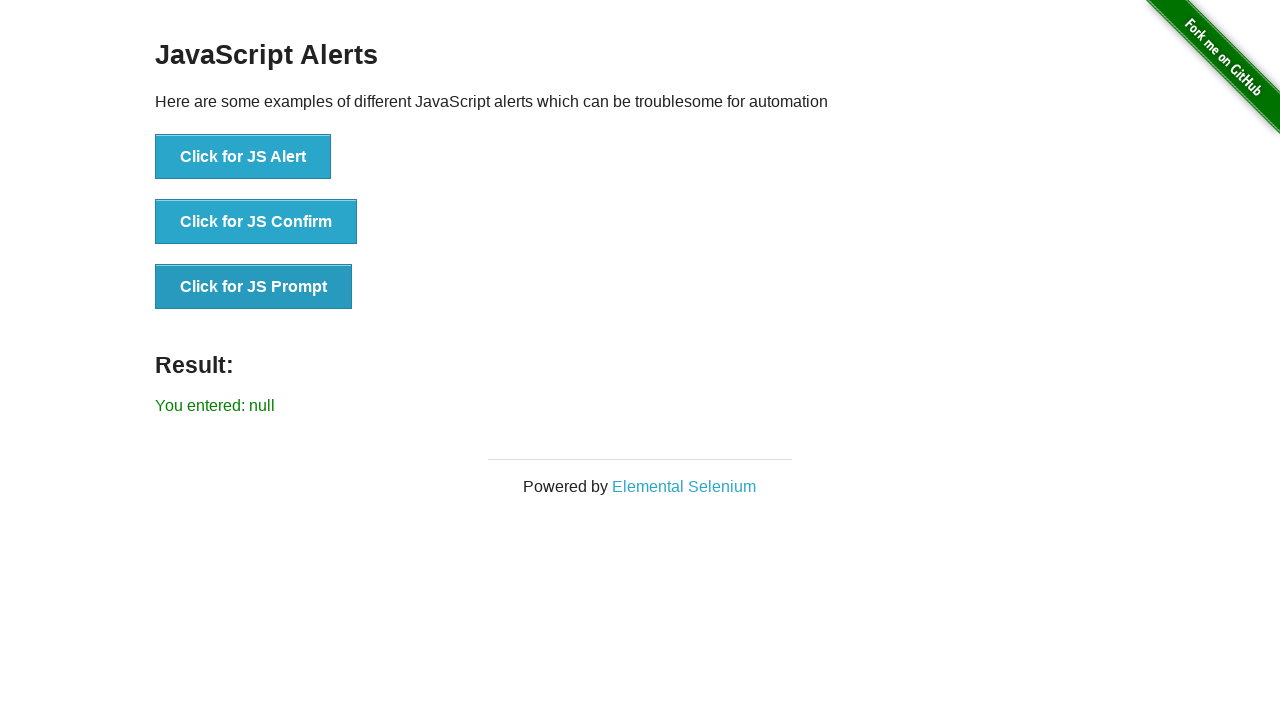

Registered dialog handler to accept prompts with 'Welcome' text
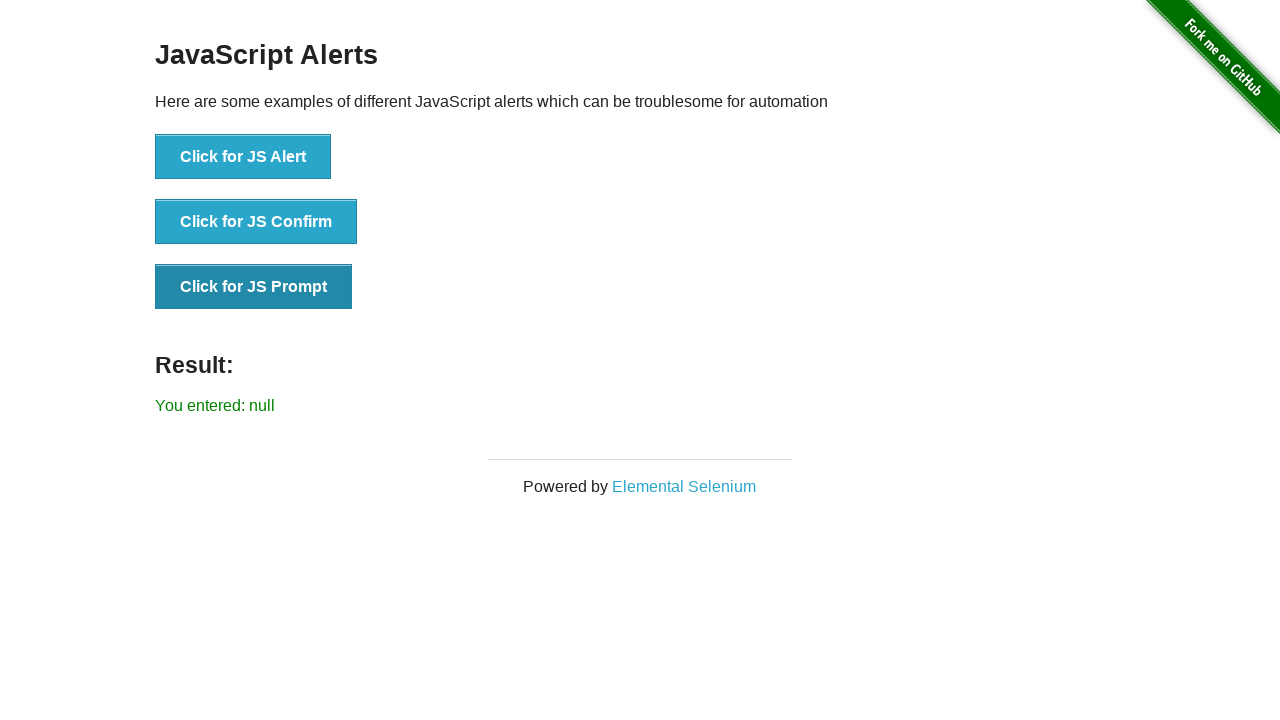

Attached dialog event listener
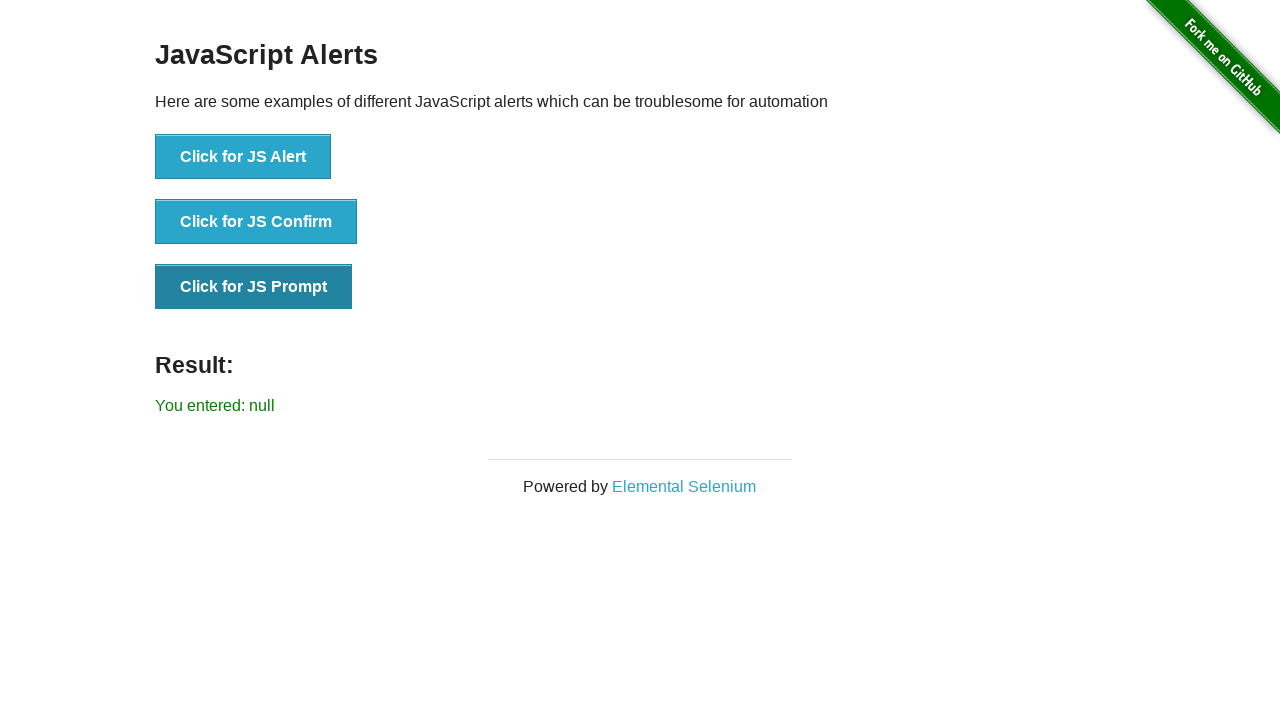

Clicked 'Click for JS Prompt' button again to trigger dialog with handler ready at (254, 287) on xpath=//button[text()='Click for JS Prompt']
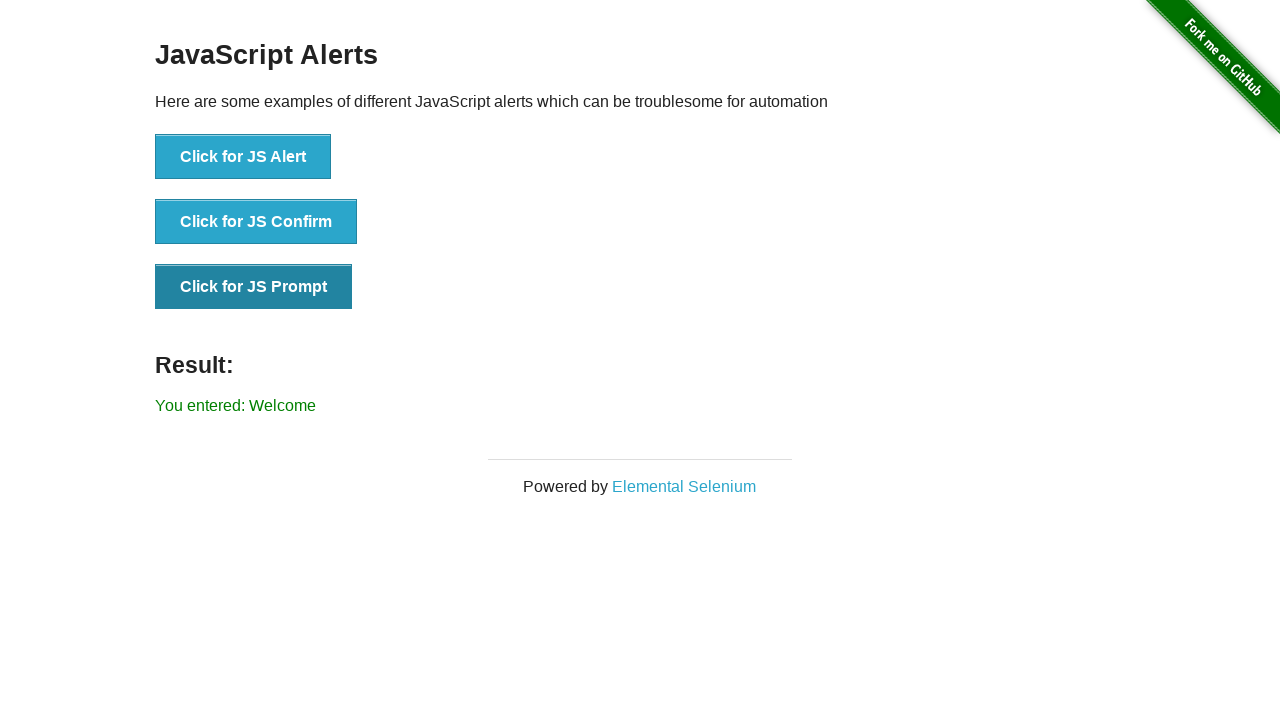

Prompt result element loaded and displayed on page
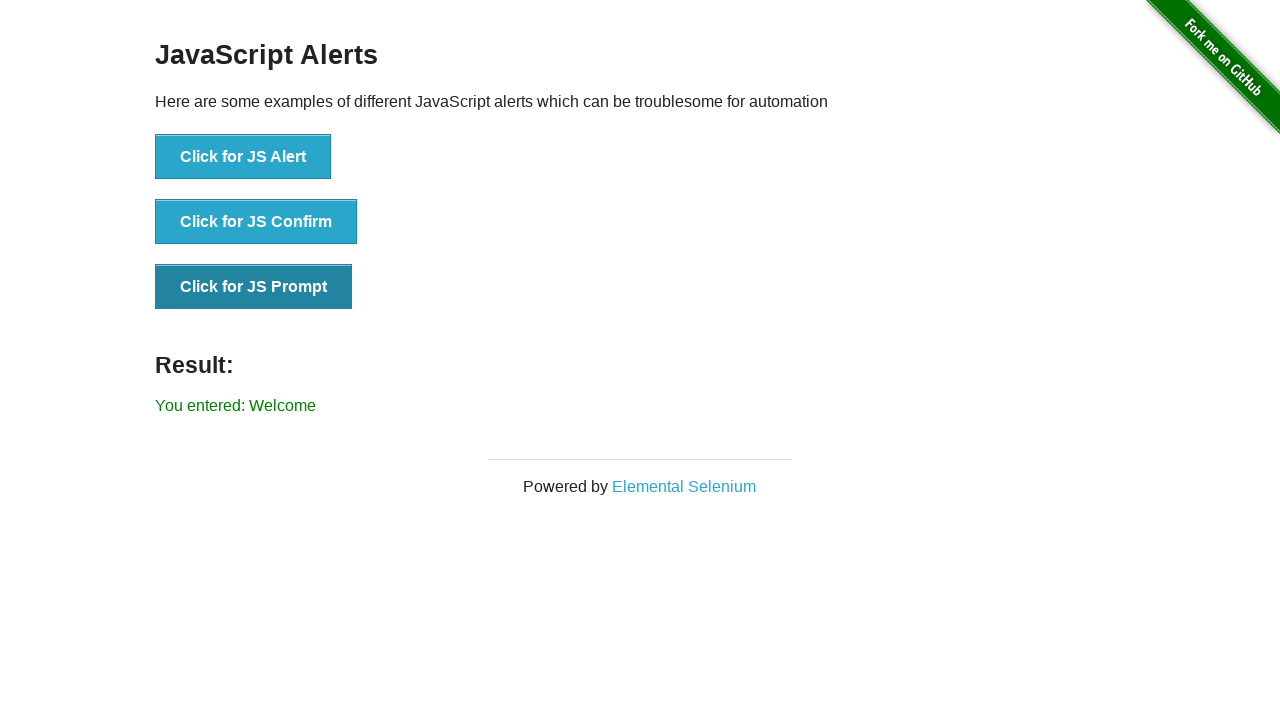

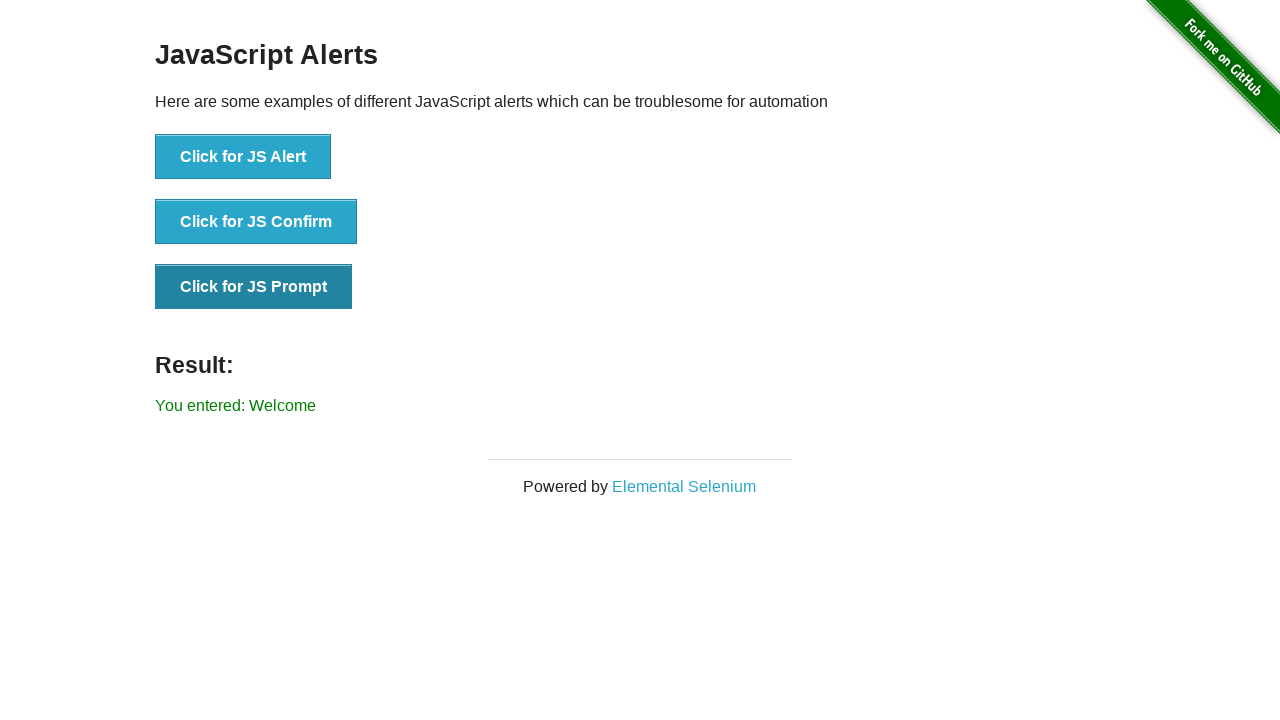